Tests window handling functionality by opening new windows, switching between them, and interacting with multiple window elements

Starting URL: https://www.leafground.com/window.xhtml

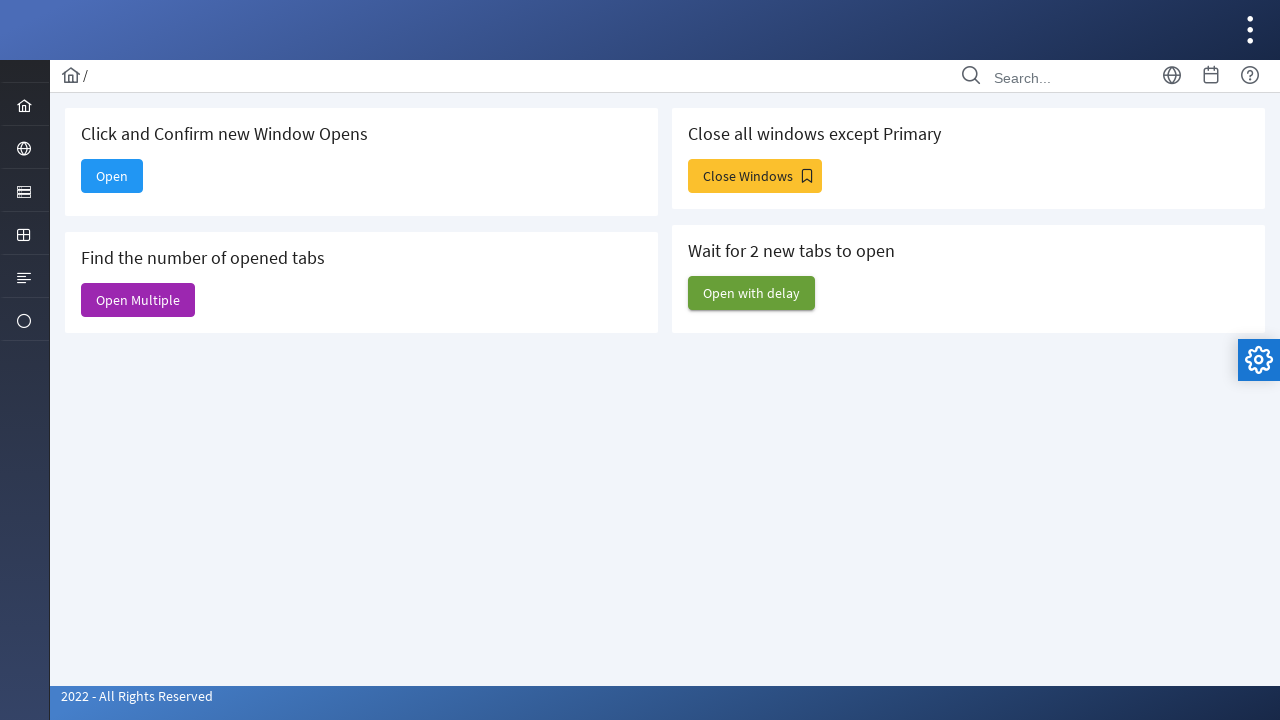

Stored main window handle
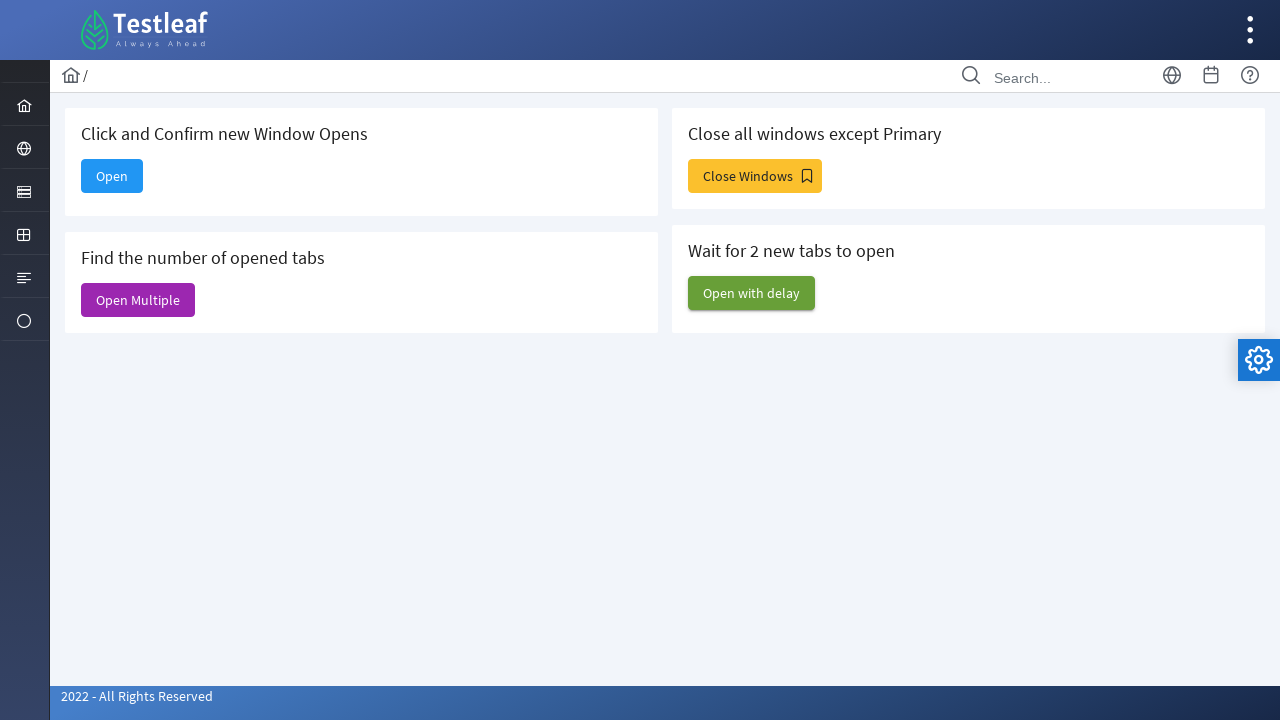

Clicked 'Open' button to open a new window at (112, 176) on xpath=//span[text()='Open']
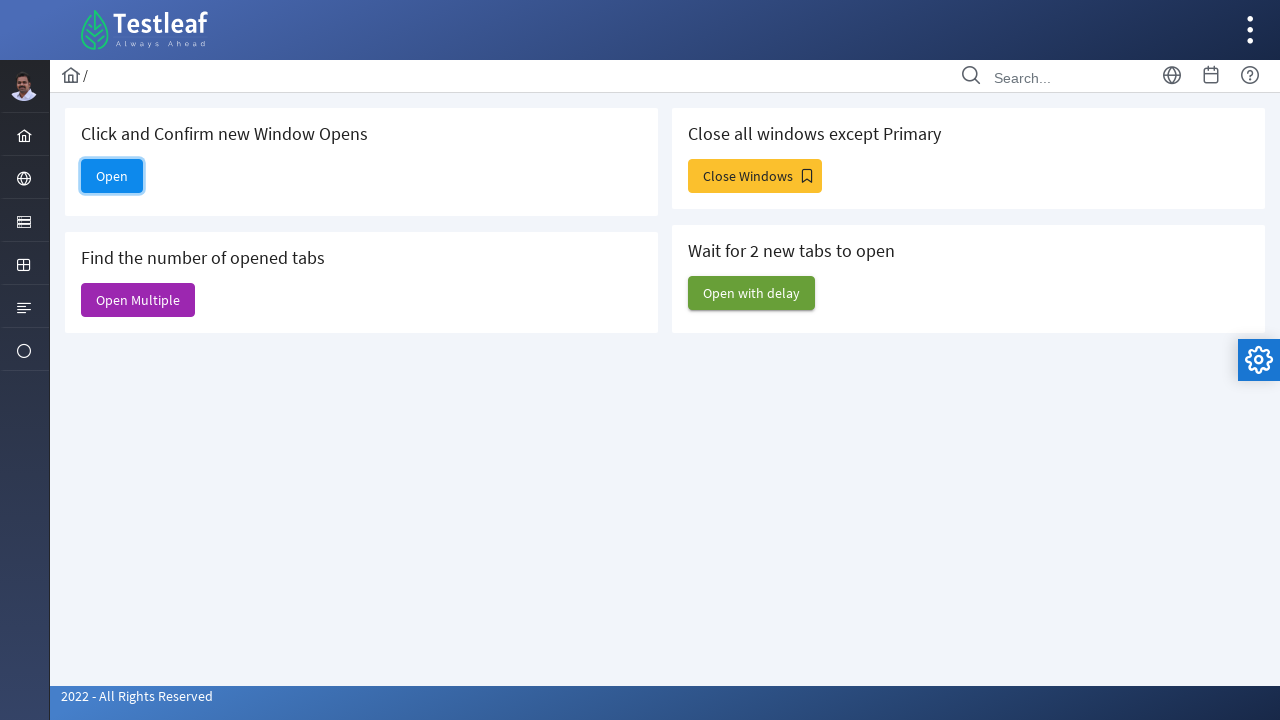

Waited for new window to open
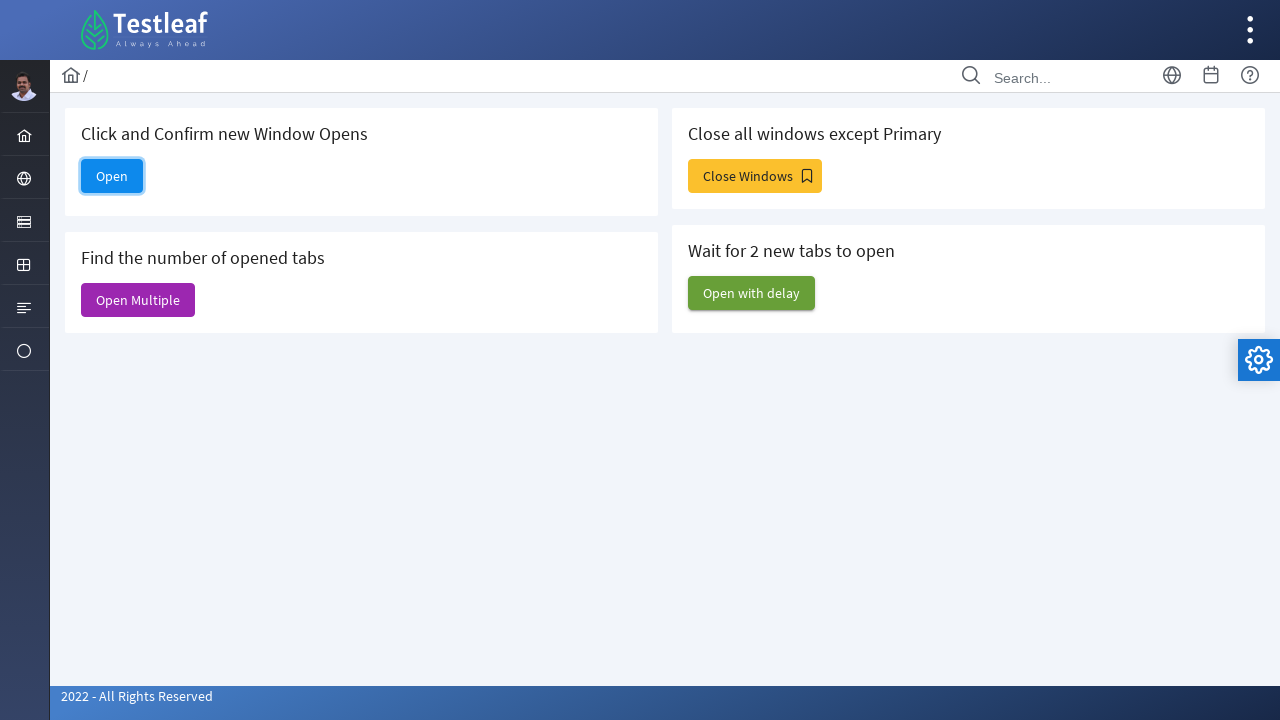

Retrieved all open pages from context
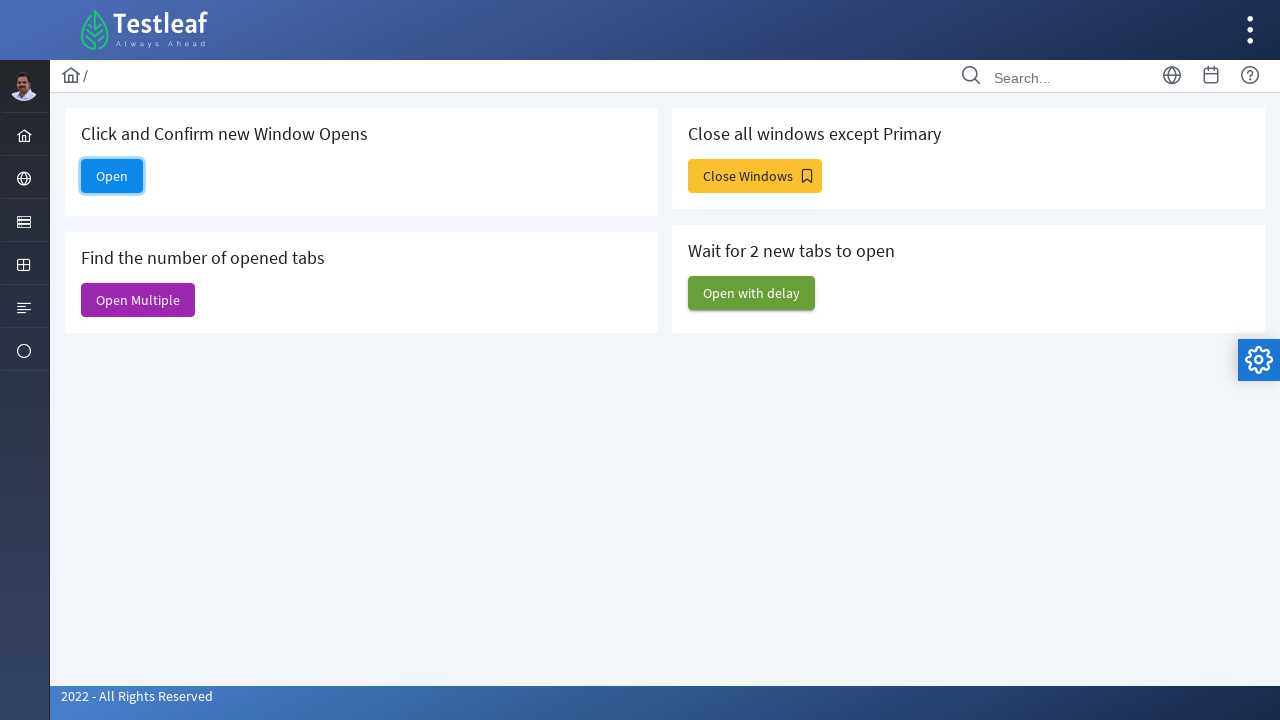

Switched to child window
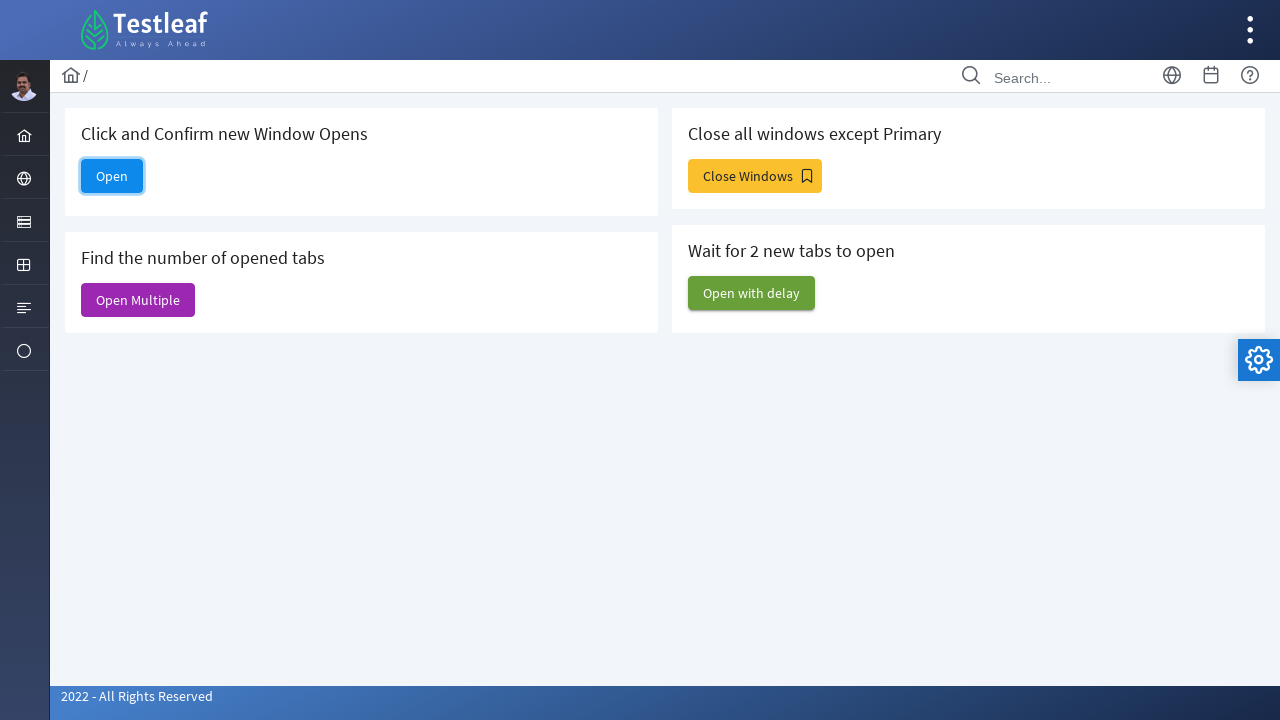

Retrieved child window title: Alert
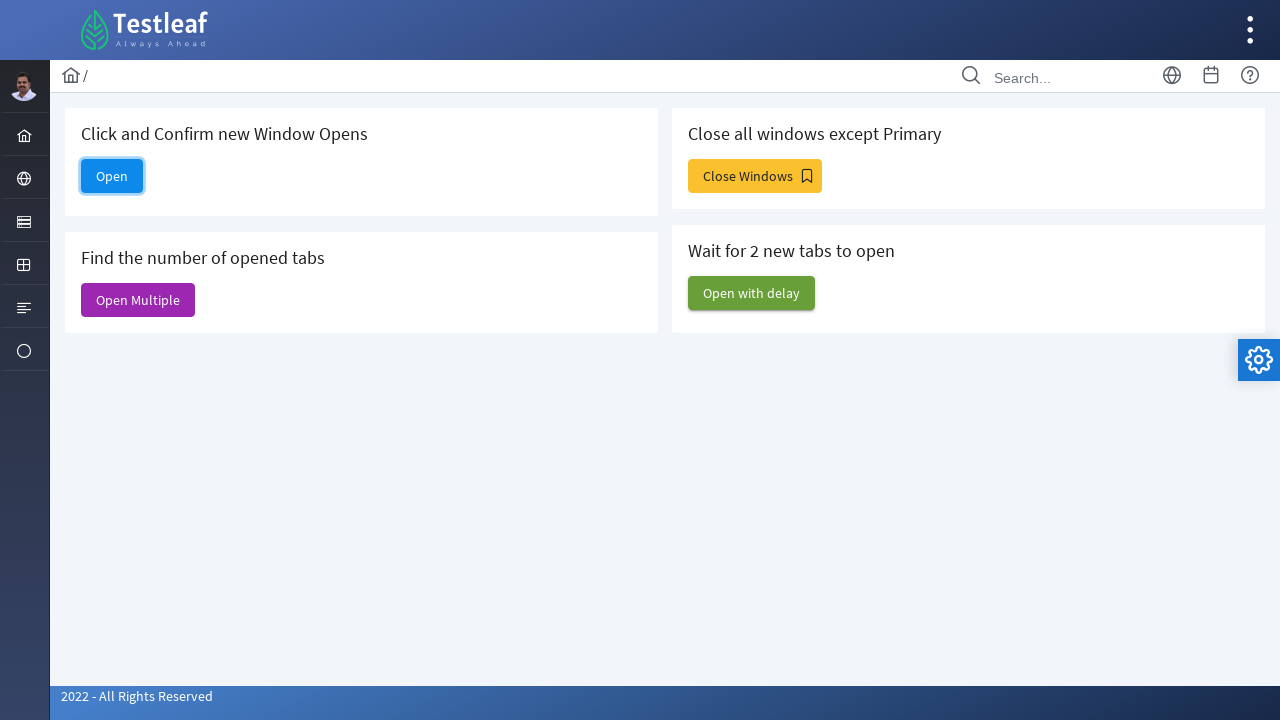

Brought main window to front
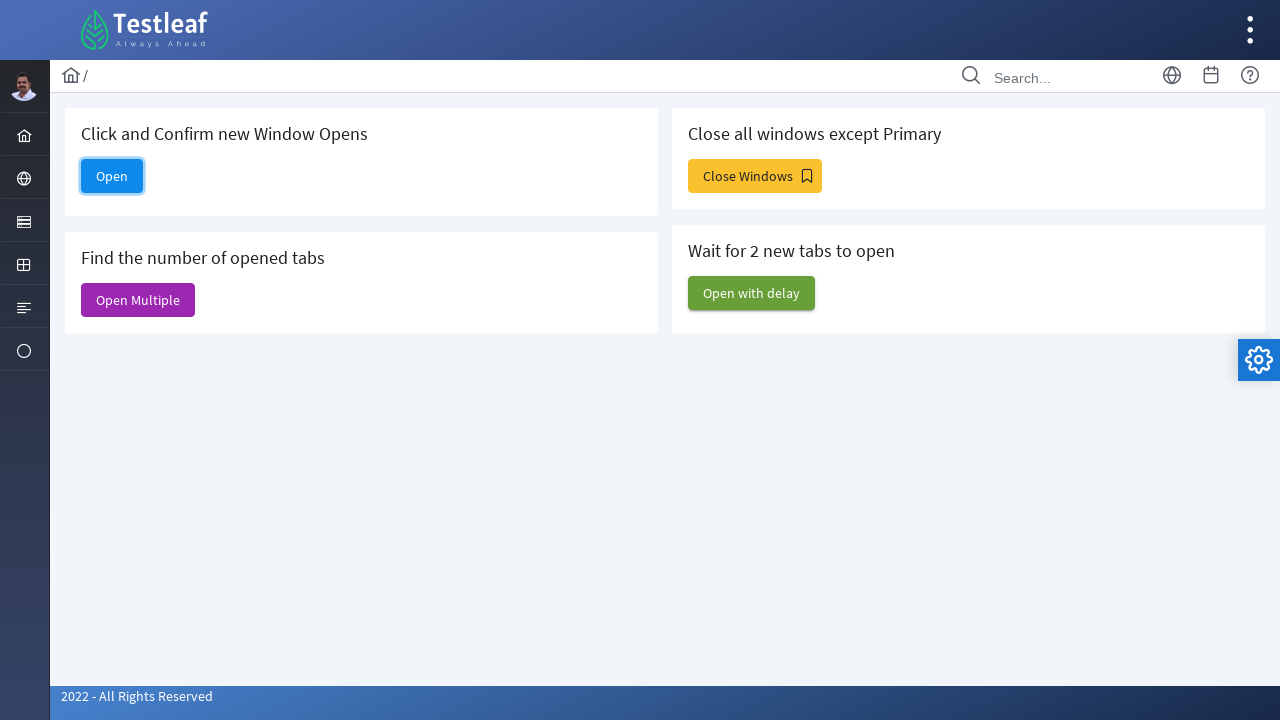

Clicked second button with id 'j_idt88:j_idt91' at (138, 300) on xpath=//button[@id='j_idt88:j_idt91']
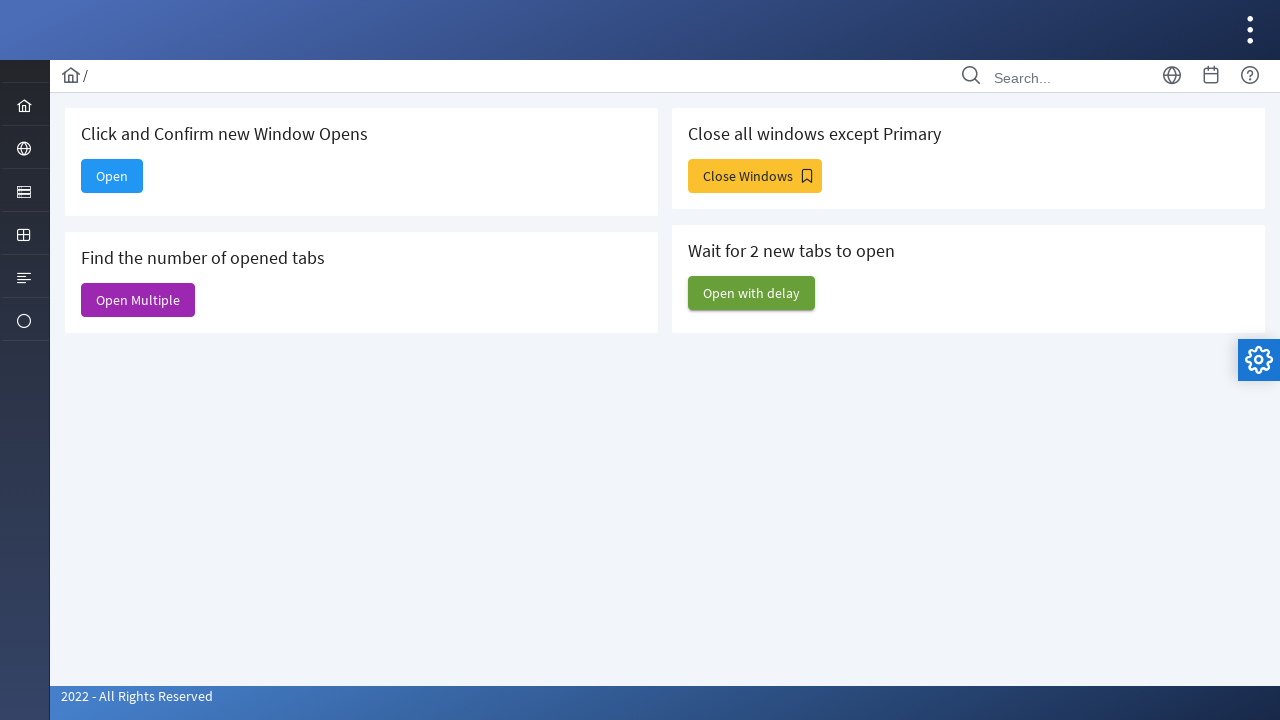

Waited briefly for new windows to open
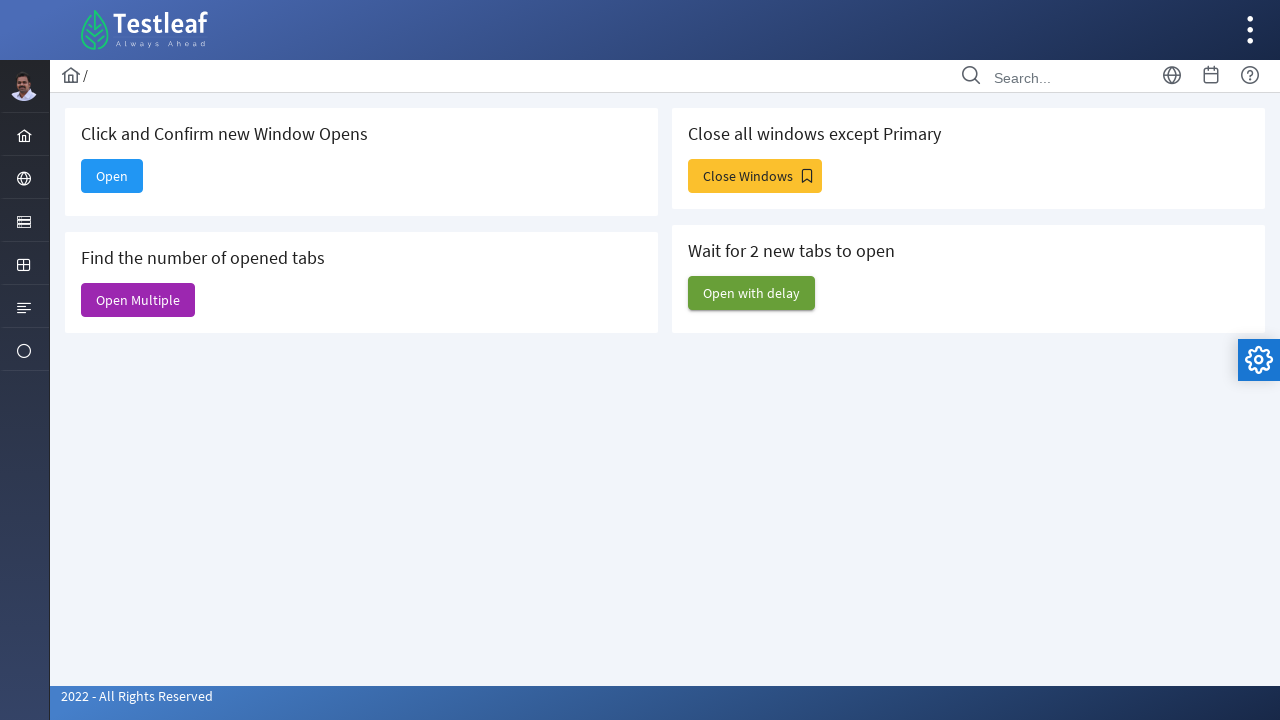

Clicked third button with id 'j_idt88:j_idt93' at (755, 176) on xpath=//button[@id='j_idt88:j_idt93']
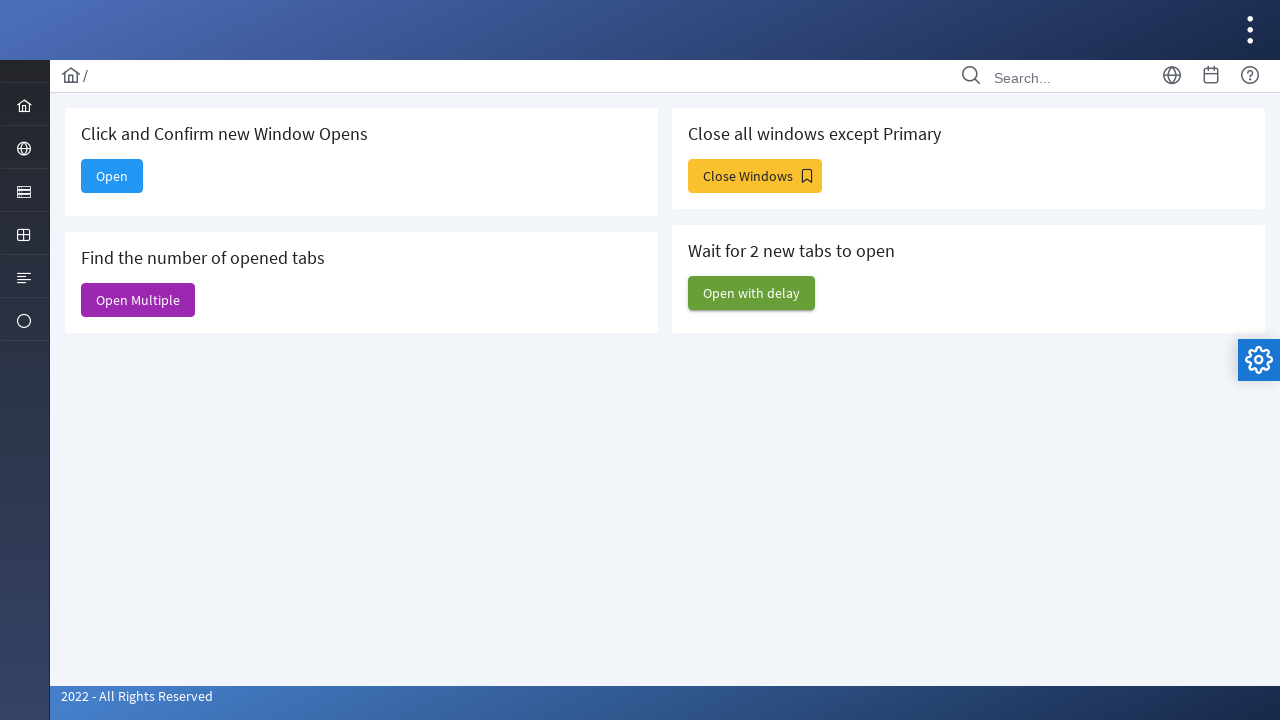

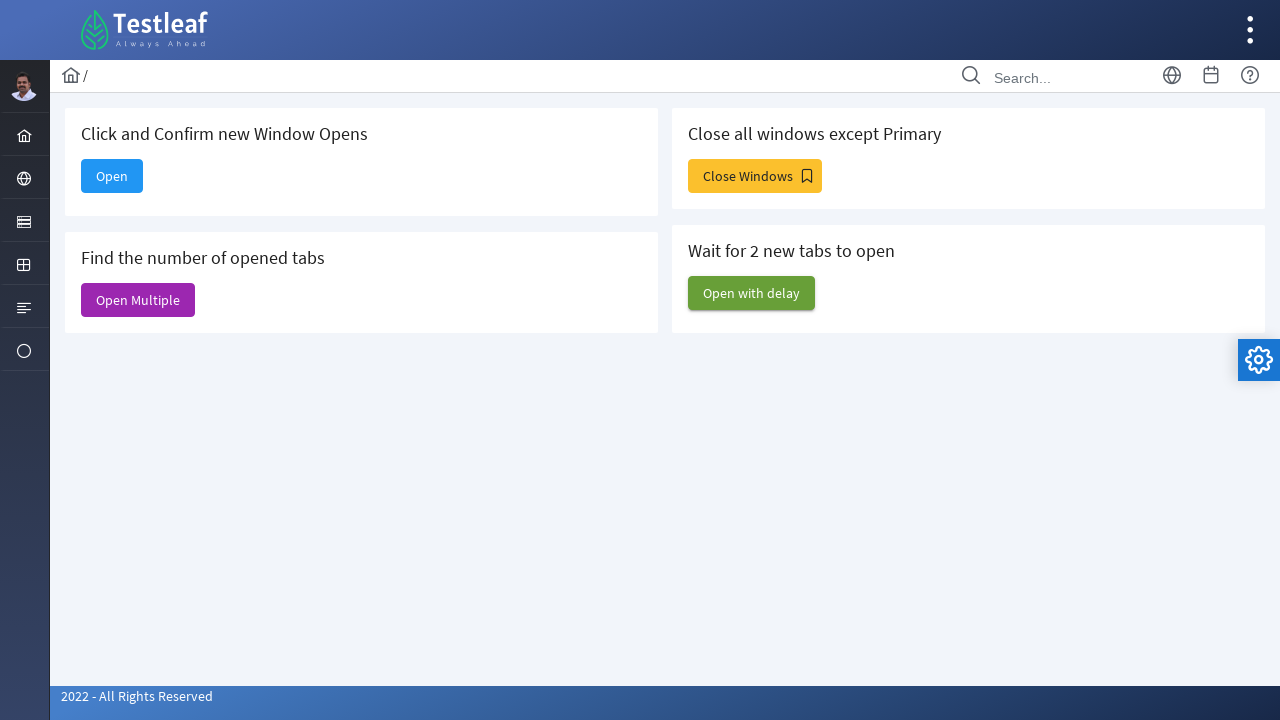